Tests that edits are cancelled when pressing Escape key

Starting URL: https://demo.playwright.dev/todomvc

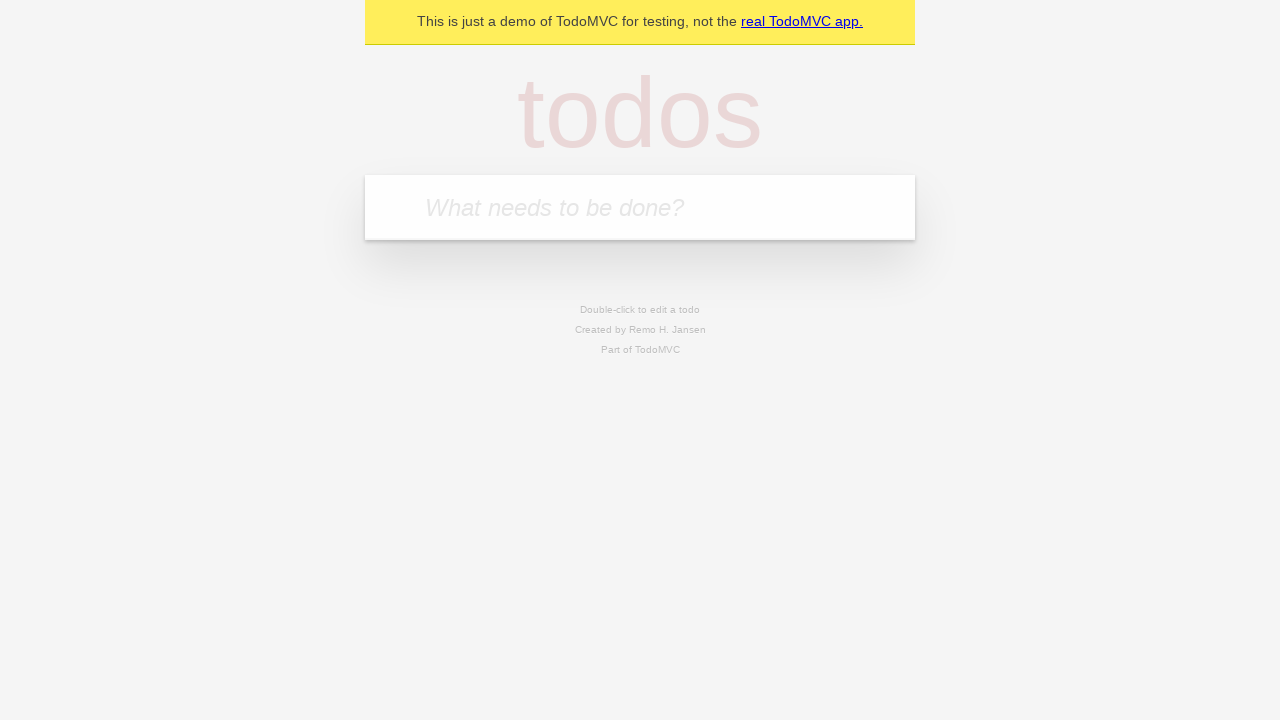

Filled first todo input with 'buy some cheese' on internal:attr=[placeholder="What needs to be done?"i]
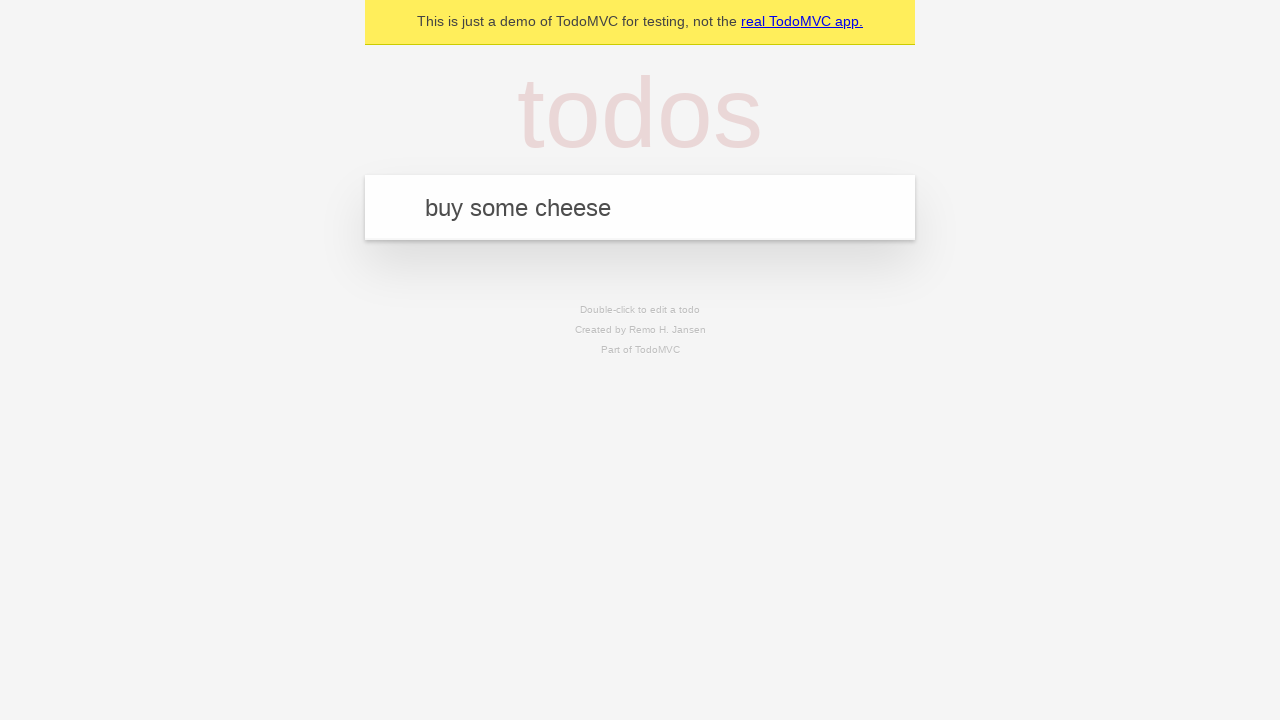

Pressed Enter to create first todo on internal:attr=[placeholder="What needs to be done?"i]
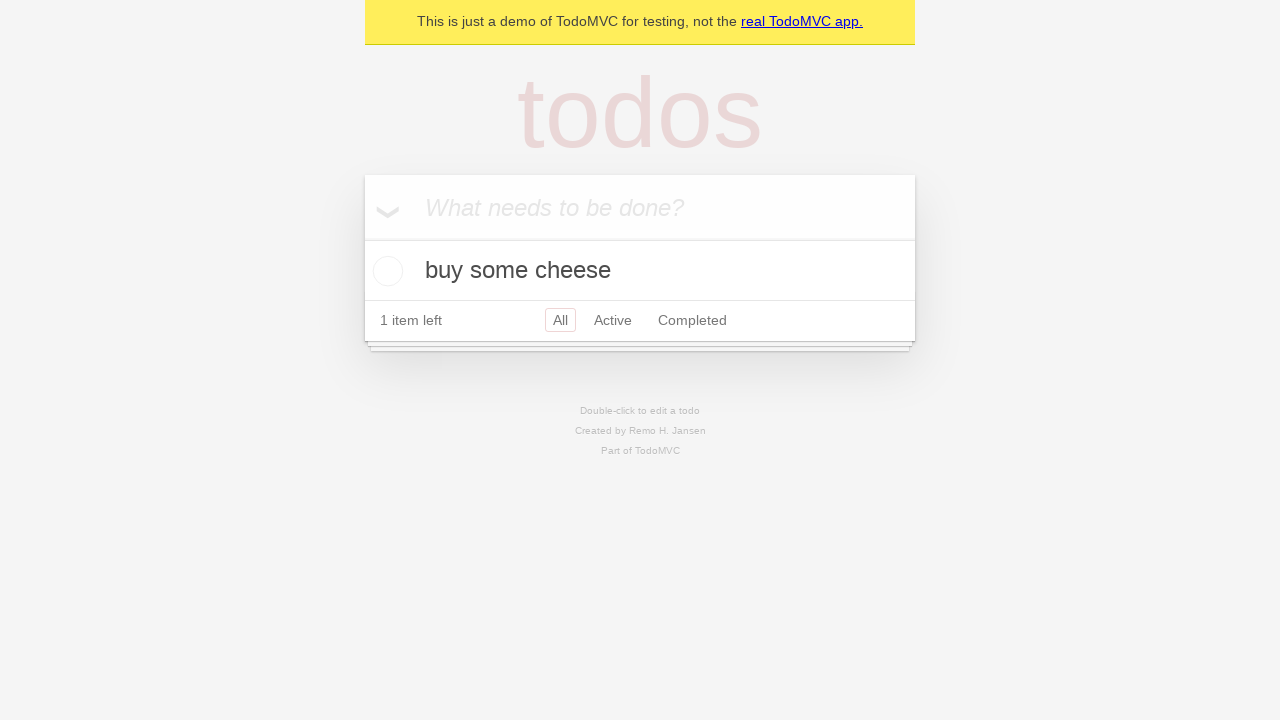

Filled second todo input with 'feed the cat' on internal:attr=[placeholder="What needs to be done?"i]
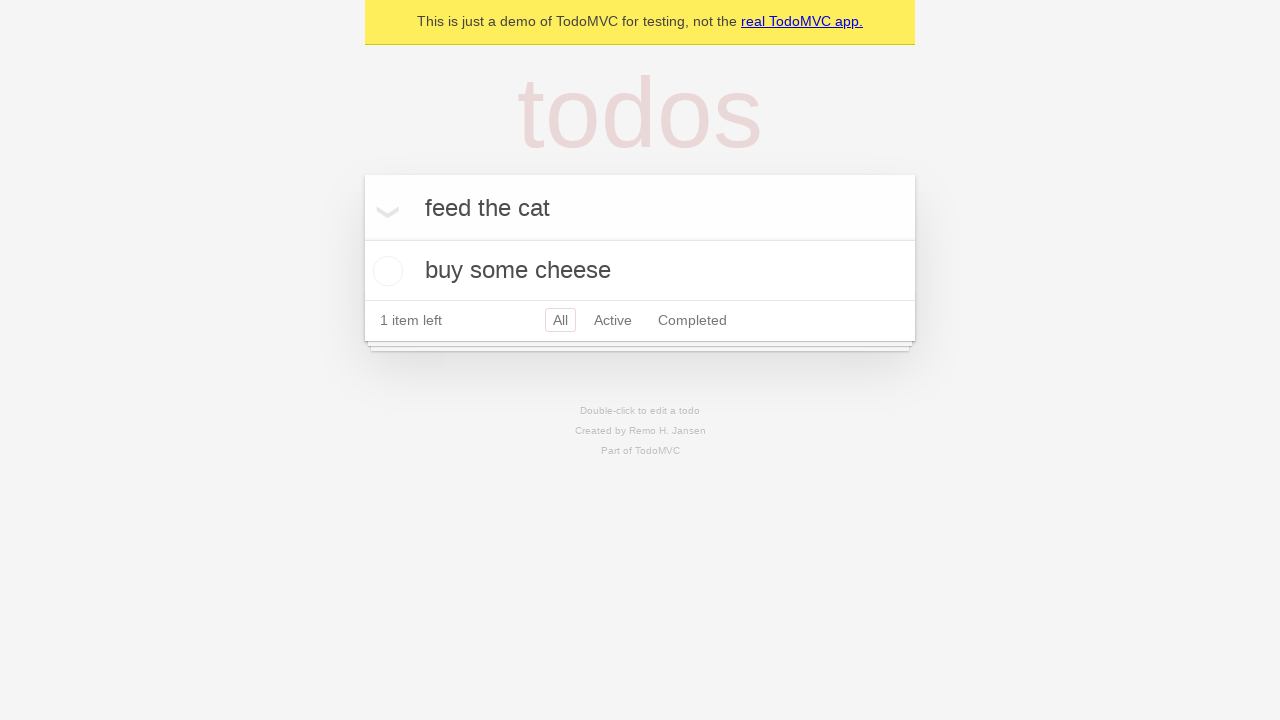

Pressed Enter to create second todo on internal:attr=[placeholder="What needs to be done?"i]
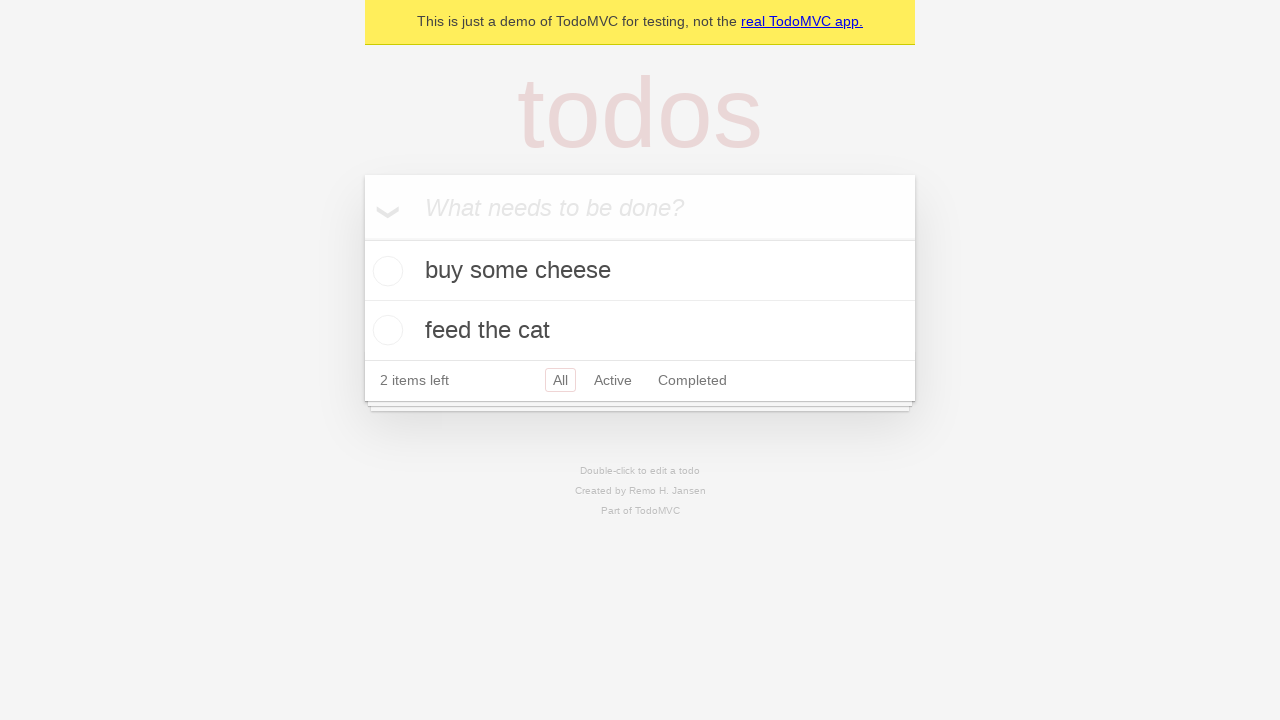

Filled third todo input with 'book a doctors appointment' on internal:attr=[placeholder="What needs to be done?"i]
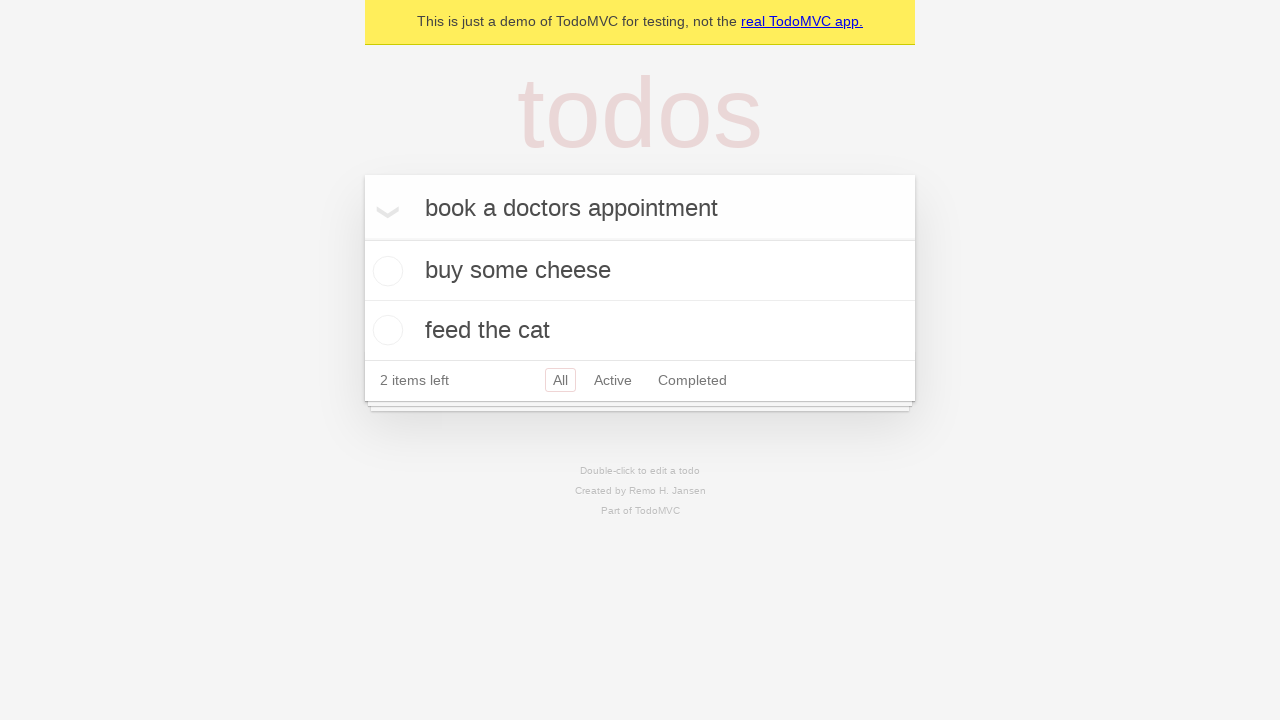

Pressed Enter to create third todo on internal:attr=[placeholder="What needs to be done?"i]
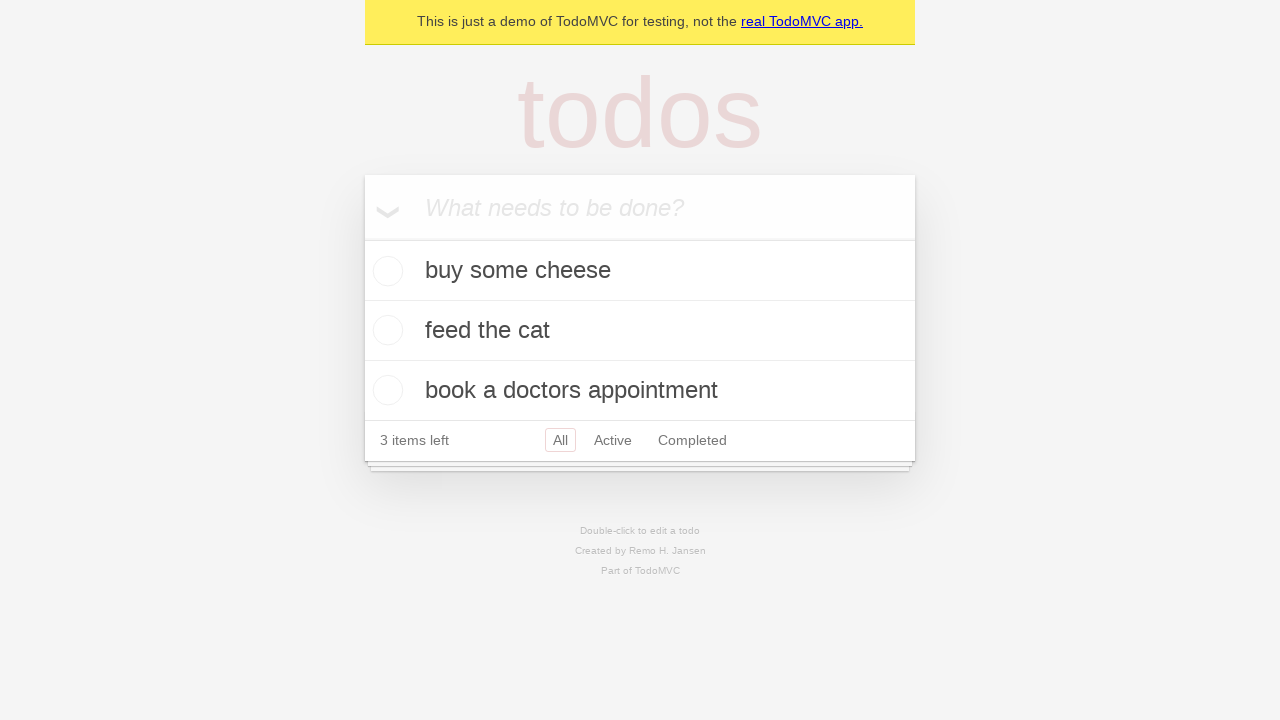

Double-clicked second todo to enter edit mode at (640, 331) on internal:testid=[data-testid="todo-item"s] >> nth=1
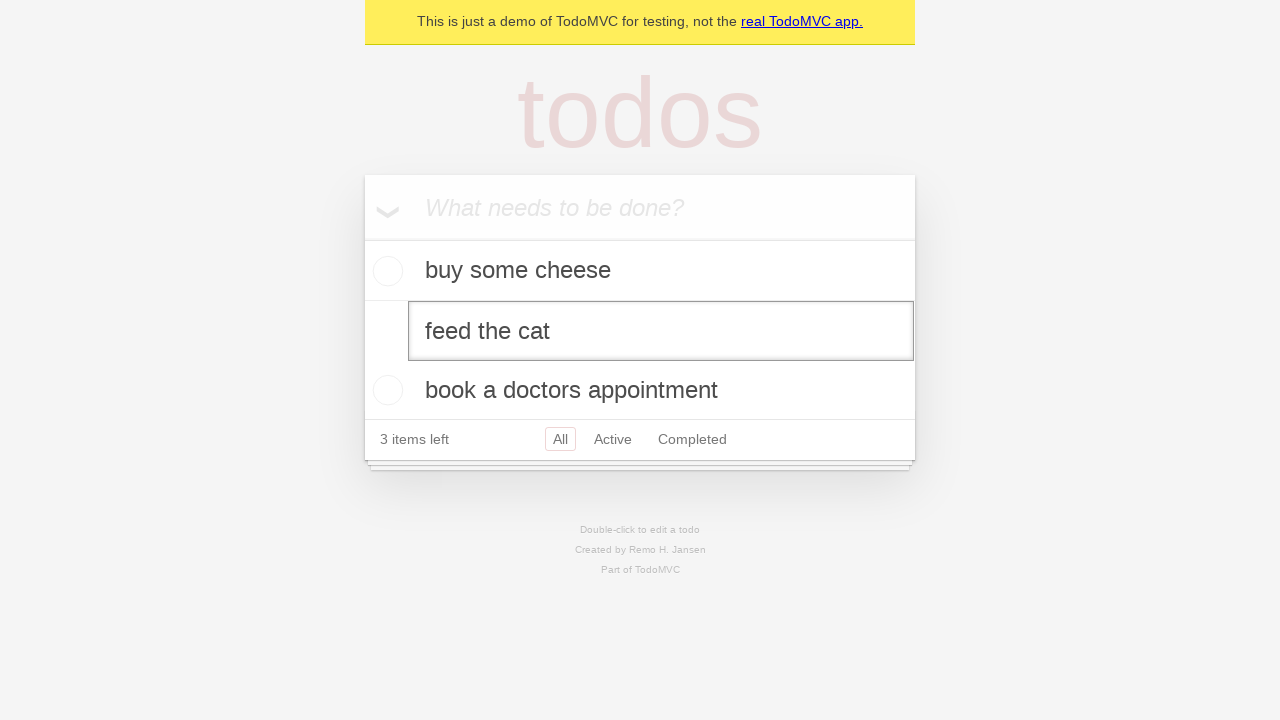

Filled edit textbox with 'buy some sausages' on internal:testid=[data-testid="todo-item"s] >> nth=1 >> internal:role=textbox[nam
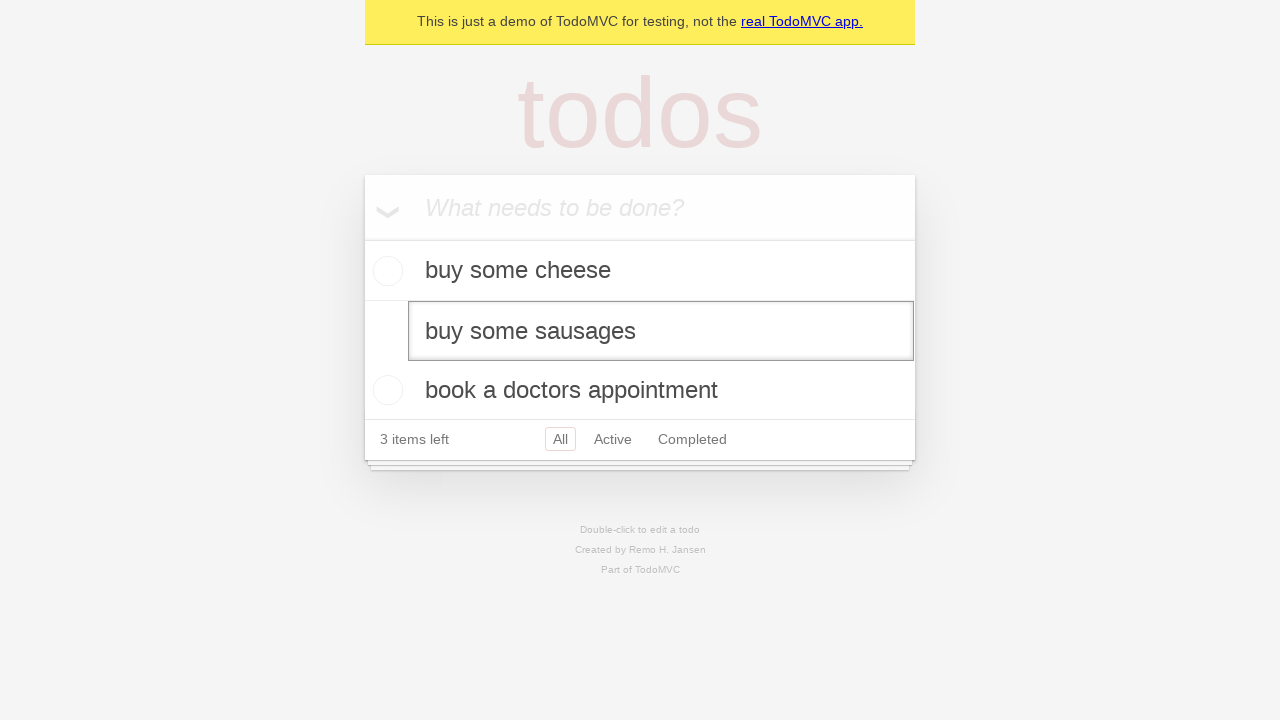

Pressed Escape to cancel edit and verify original text is restored on internal:testid=[data-testid="todo-item"s] >> nth=1 >> internal:role=textbox[nam
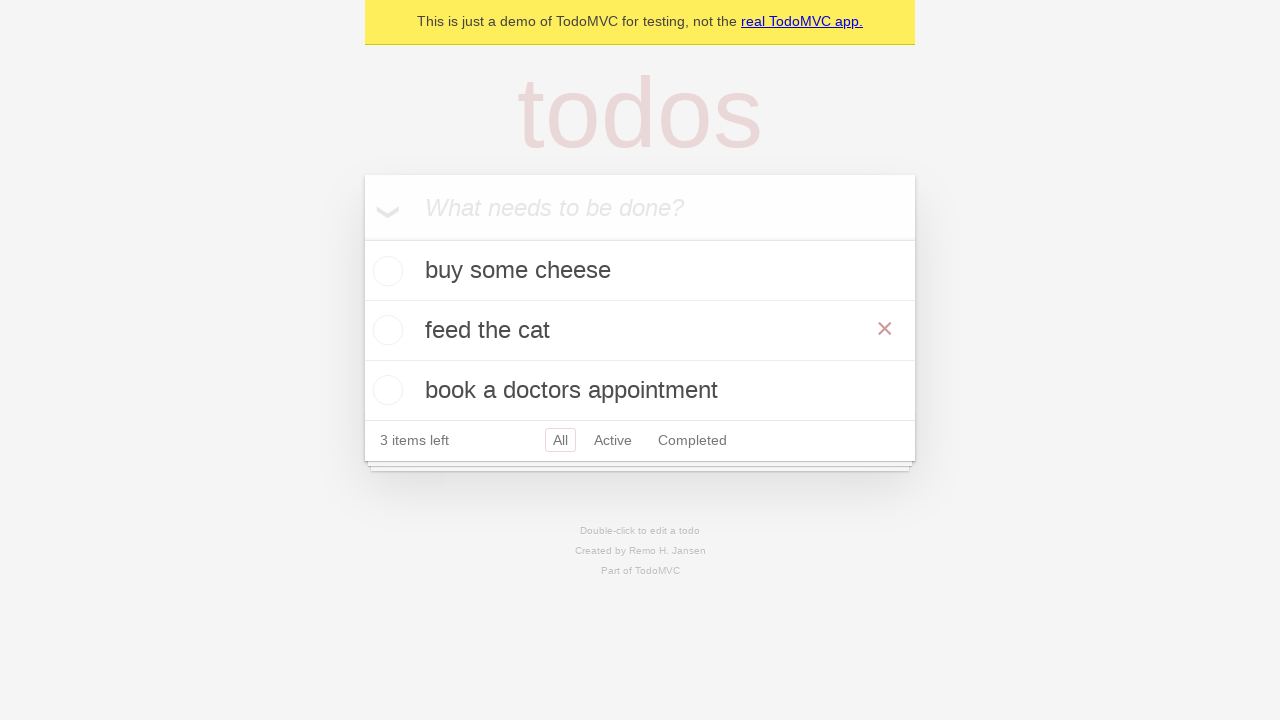

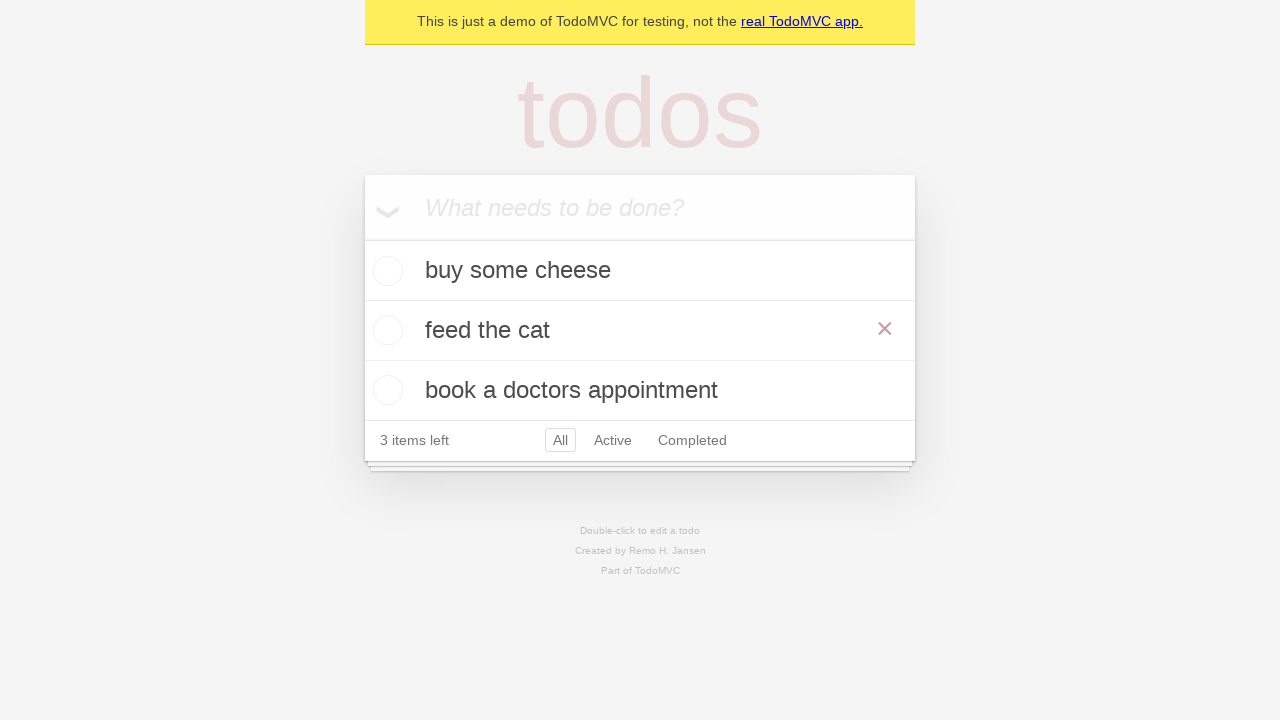